Tests a dropdown selection form by reading two numbers, calculating their sum, and selecting the result from a dropdown menu

Starting URL: http://suninjuly.github.io/selects2.html

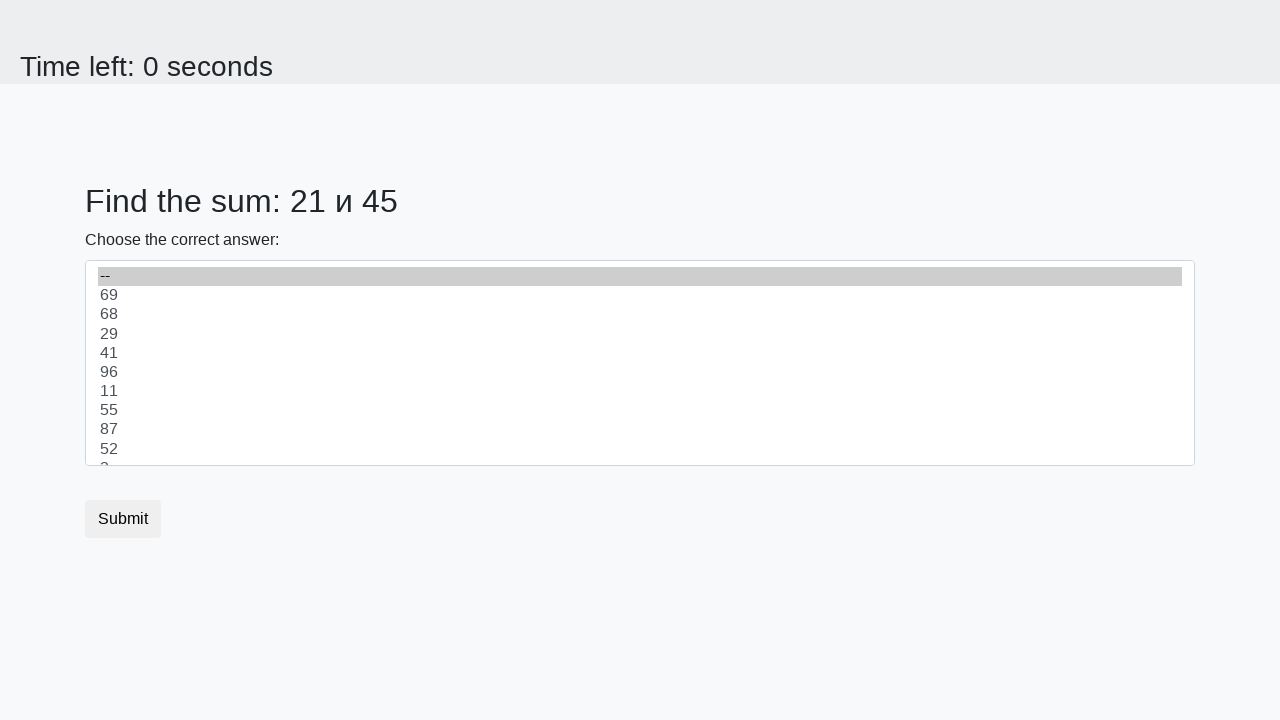

Read first number from page
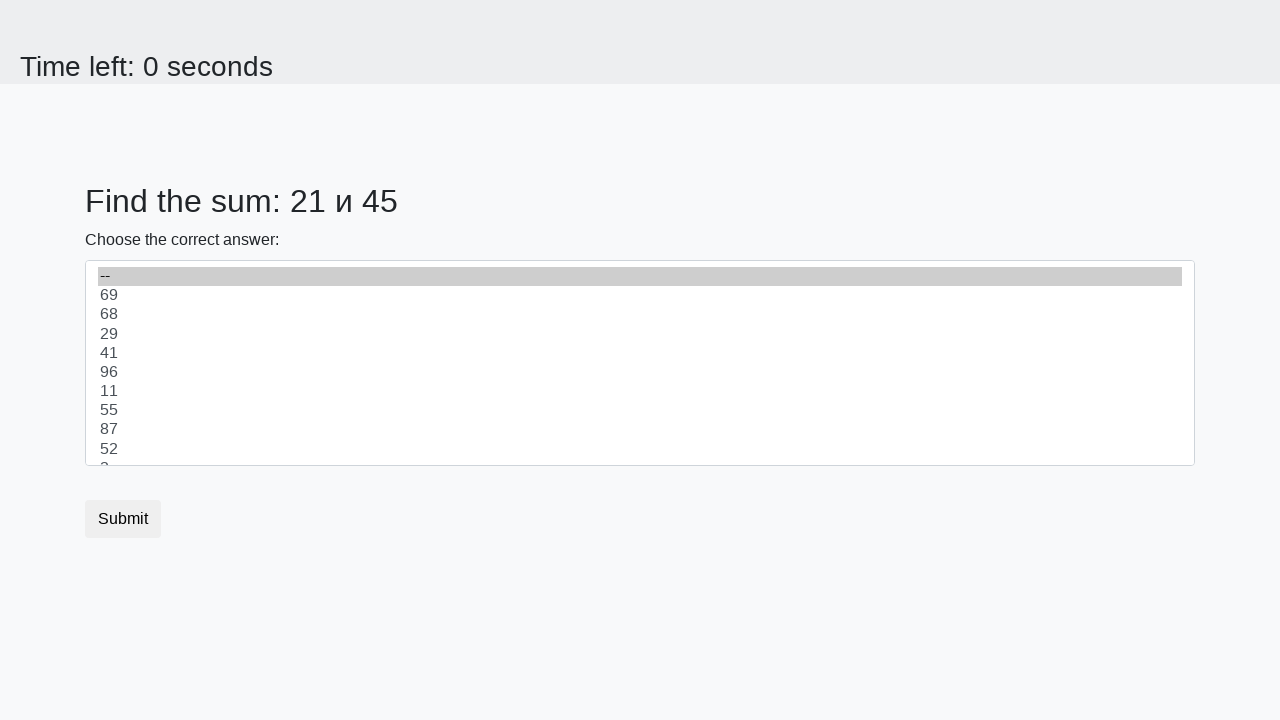

Read second number from page
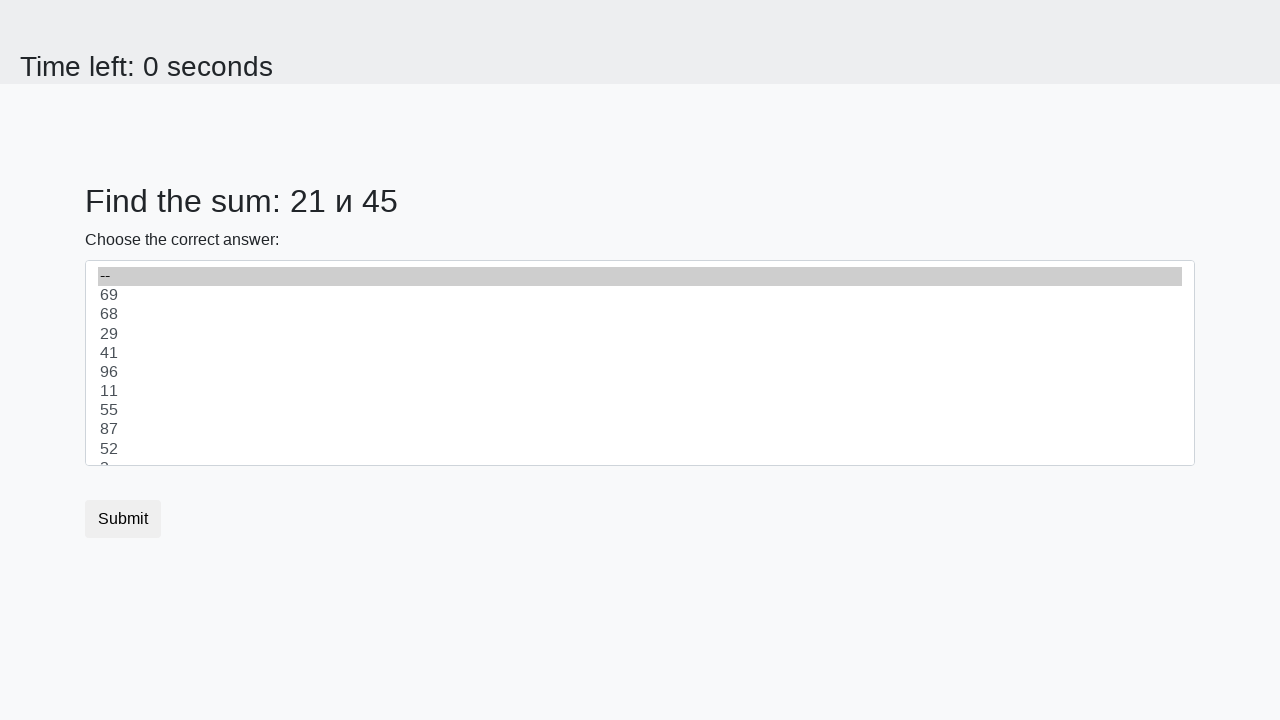

Calculated sum of 21 + 45 = 66
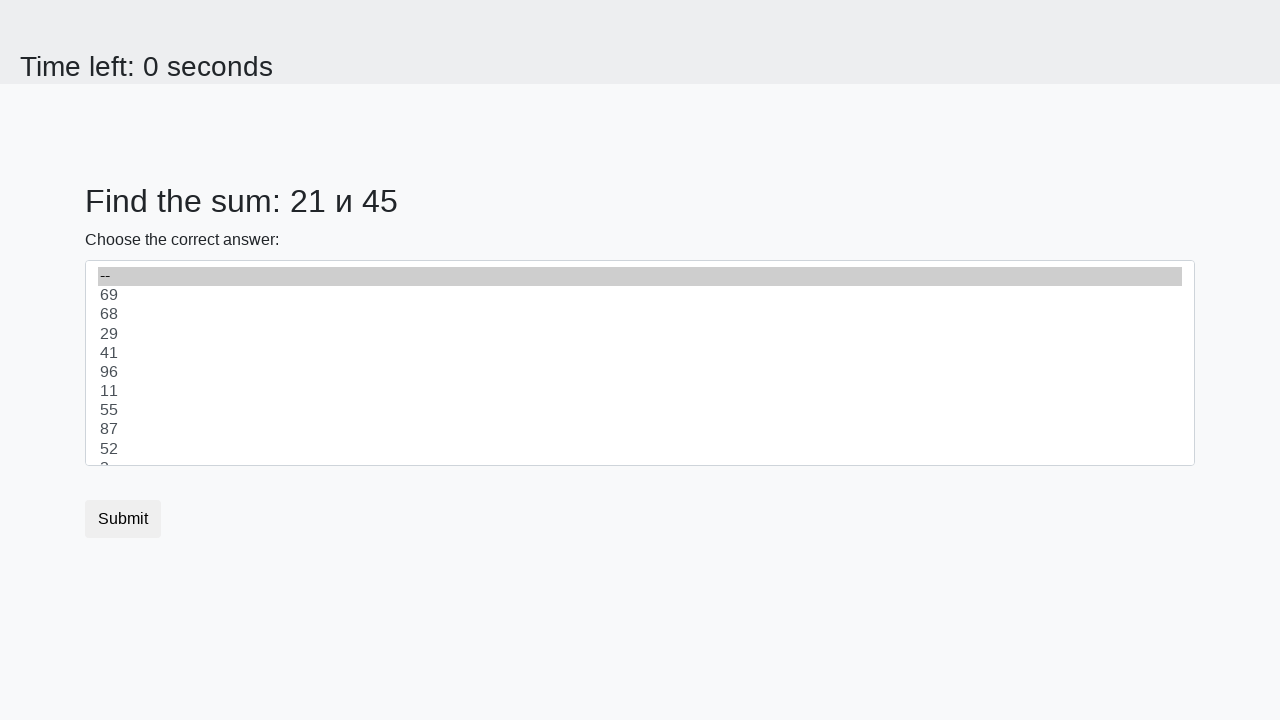

Selected 66 from dropdown menu on #dropdown
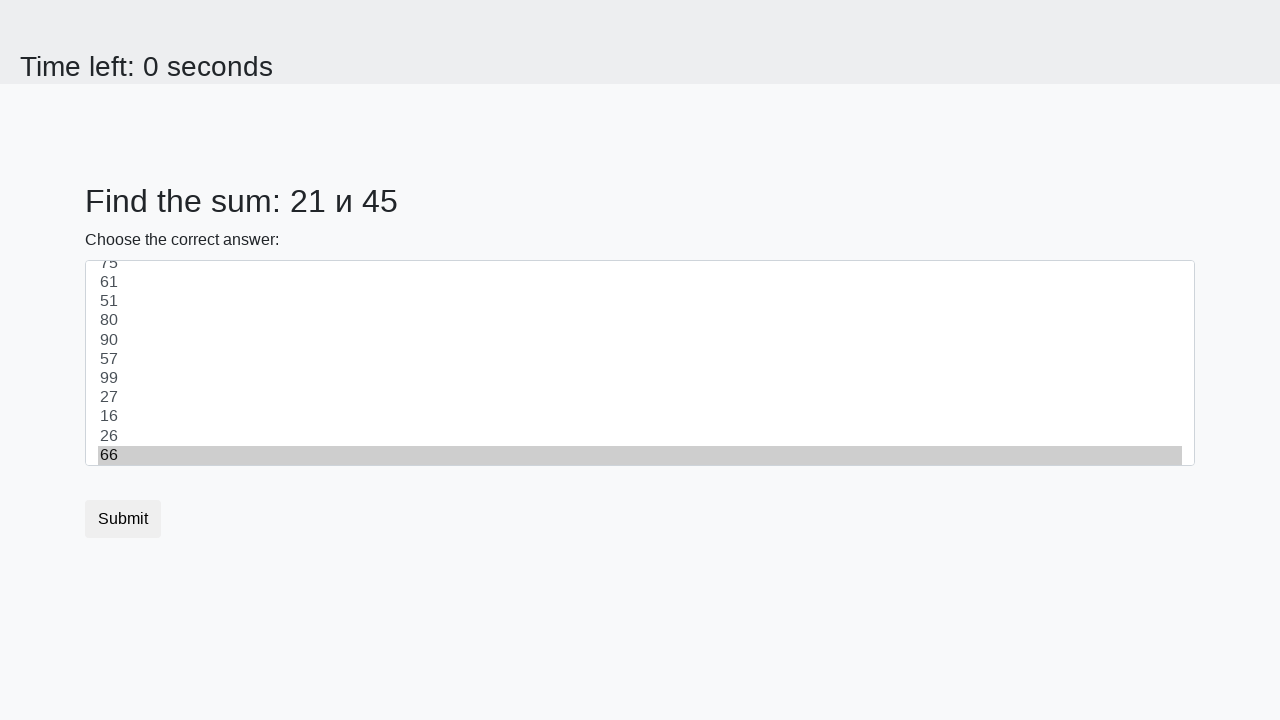

Clicked submit button at (123, 519) on .btn
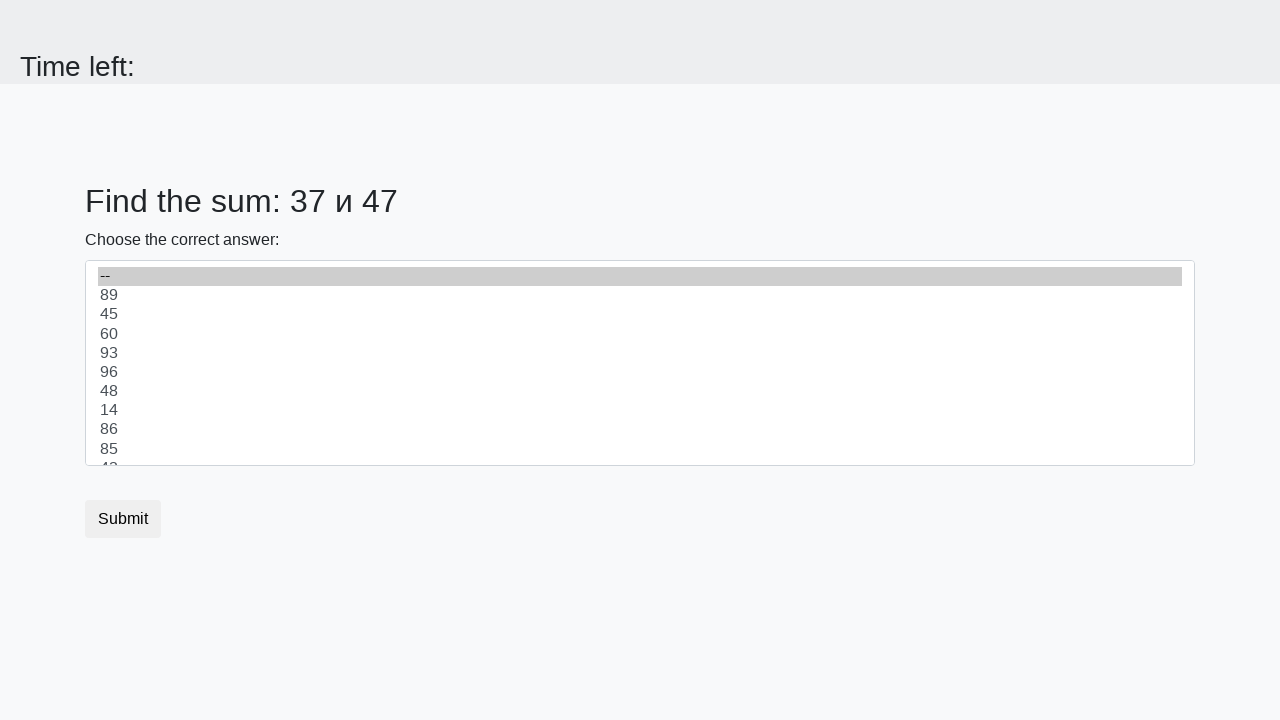

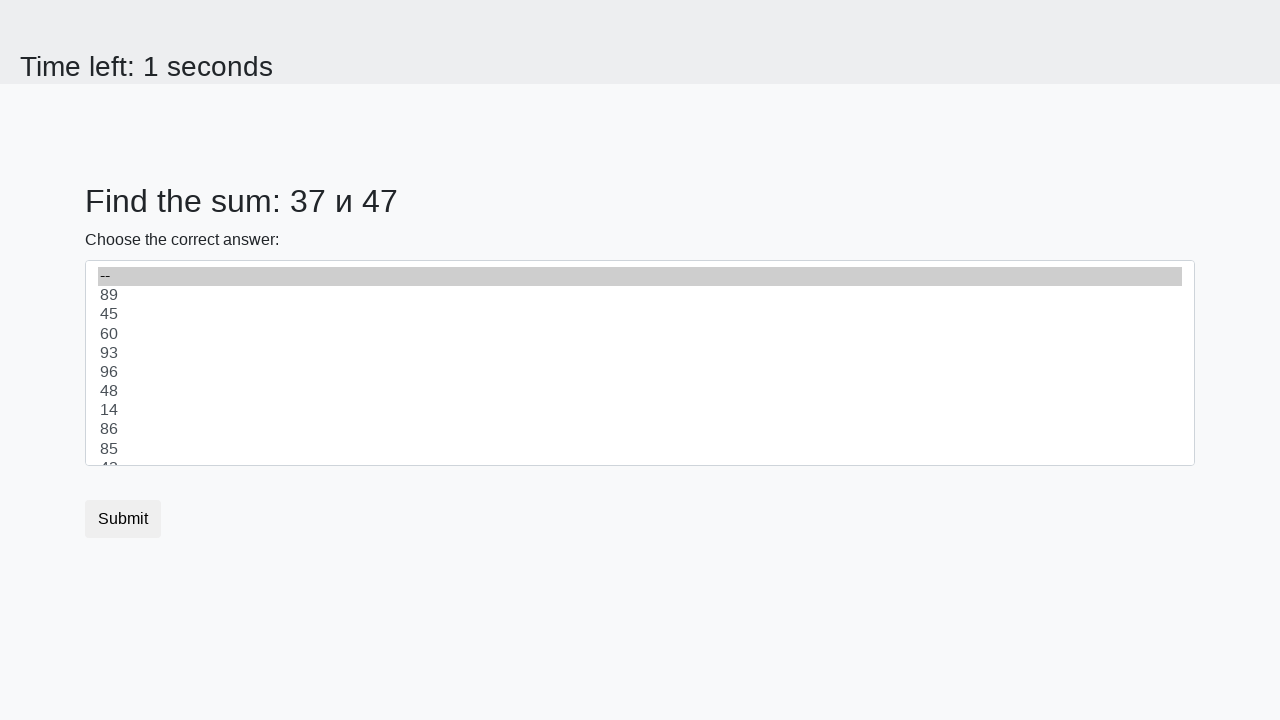